Tests the progress bar widget by clicking start, waiting for it to reach 100%, then resetting it back to 0%

Starting URL: https://demoqa.com/

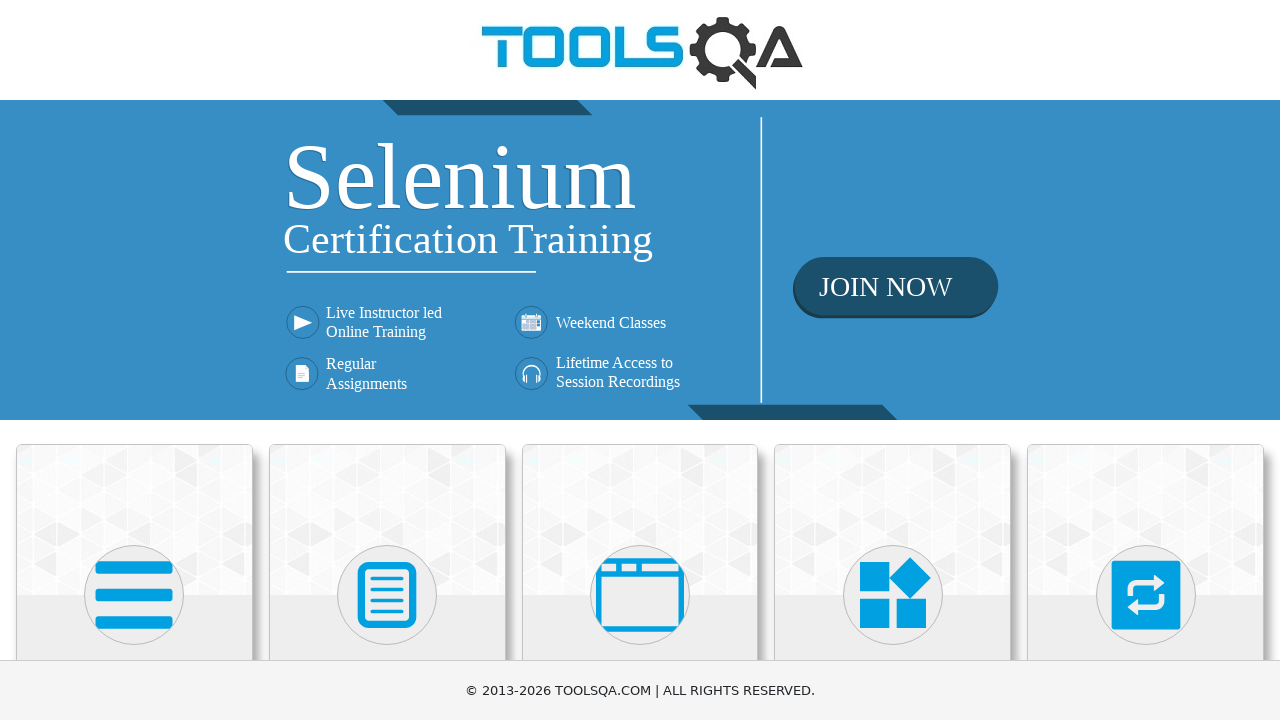

Clicked on Widgets section at (893, 360) on xpath=//h5[text() = 'Widgets']
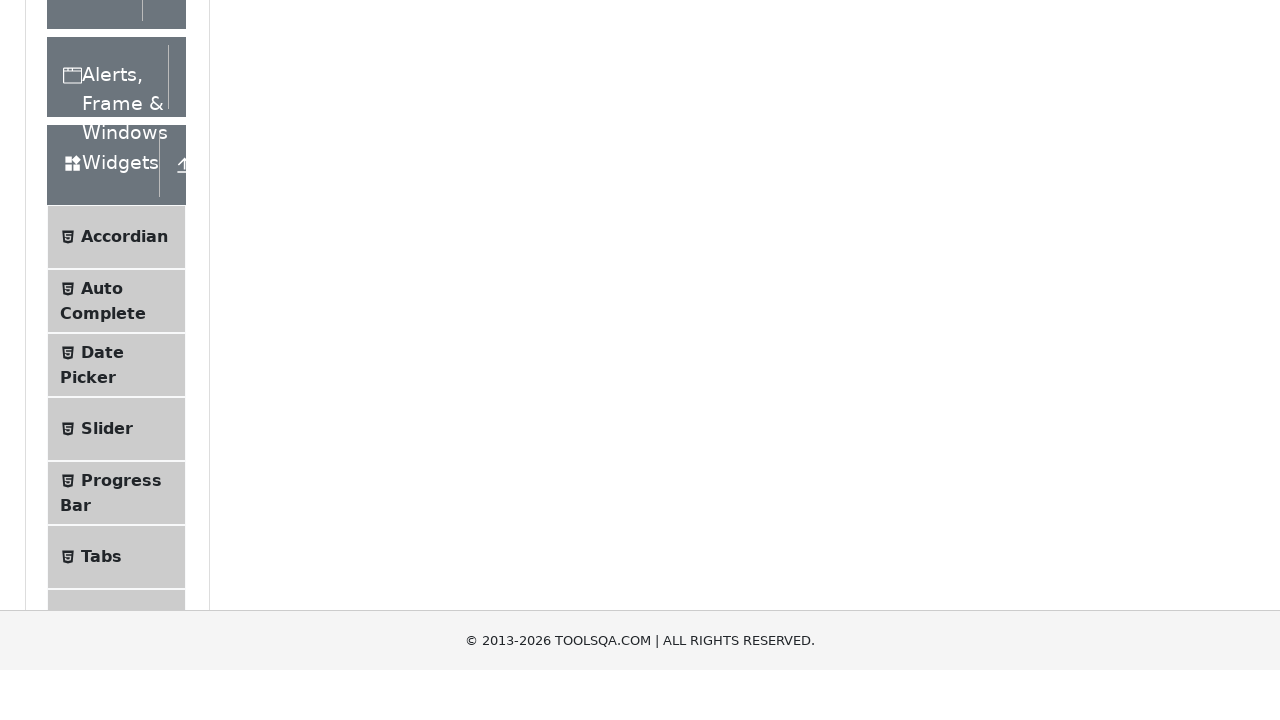

Located Progress Bar option in the menu
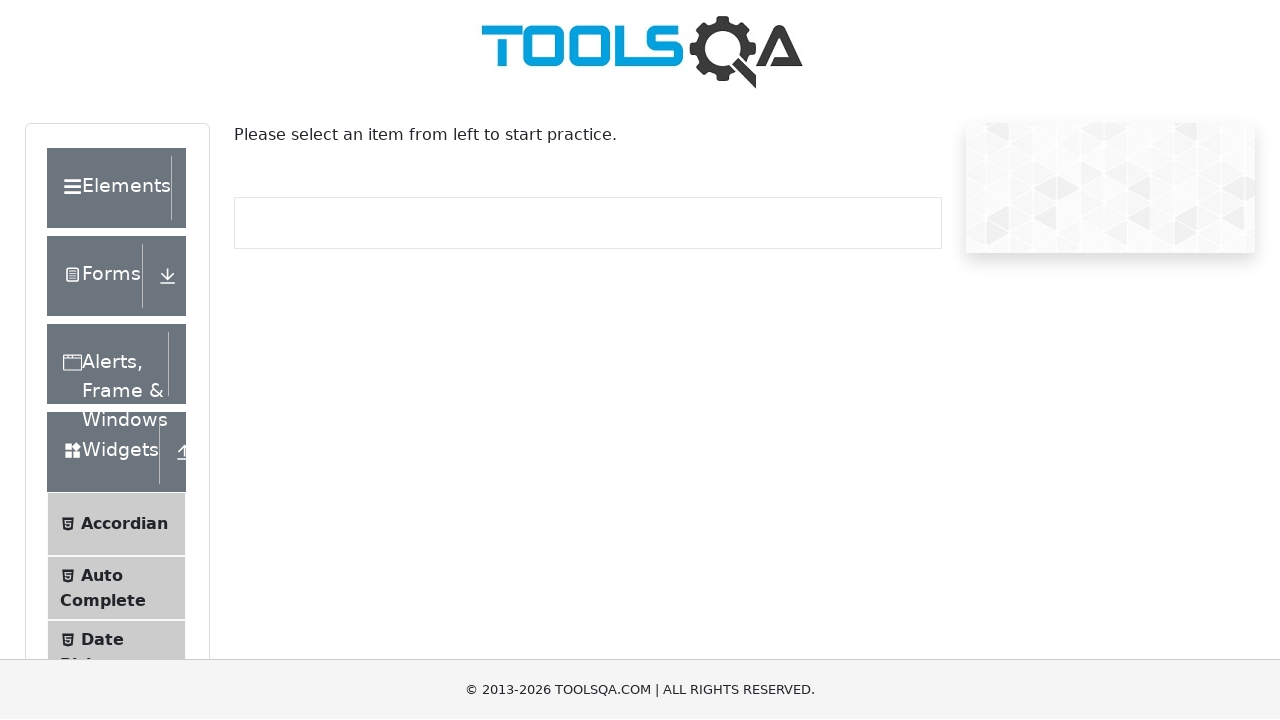

Scrolled Progress Bar option into view
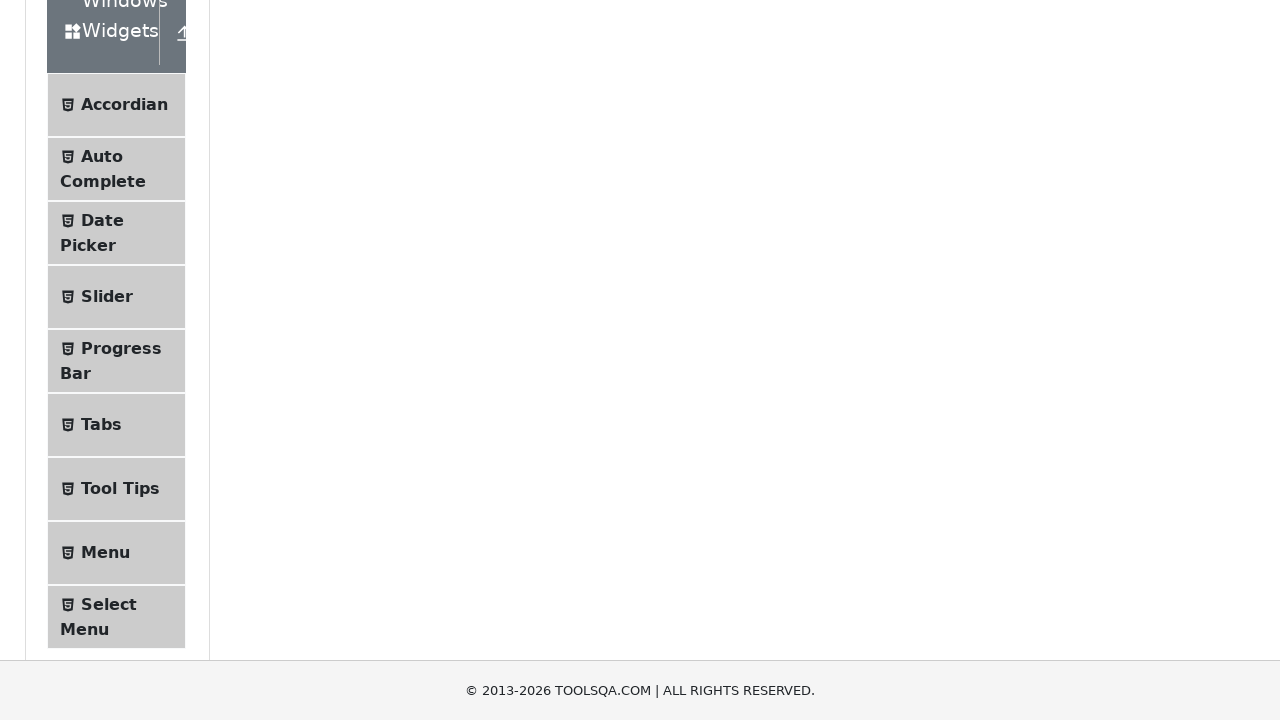

Clicked on Progress Bar option at (121, 348) on xpath=//span[text() = 'Progress Bar']
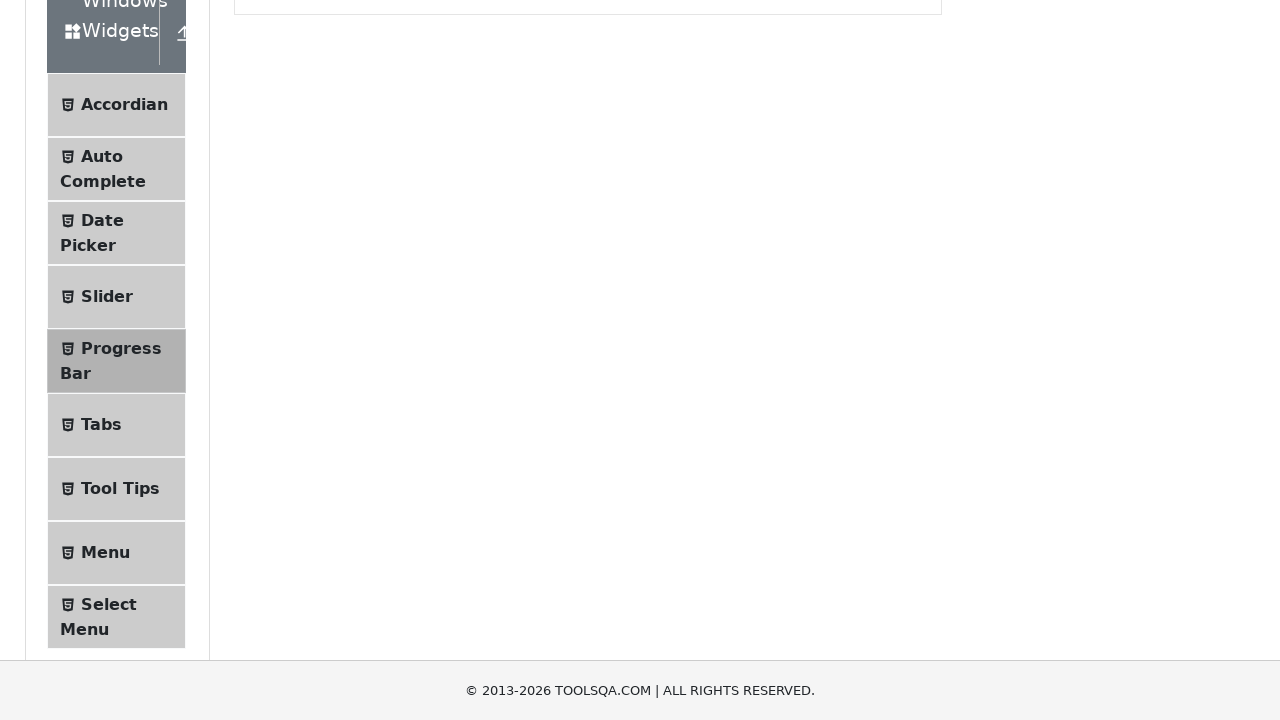

Clicked Start button to begin progress bar animation at (266, 314) on #startStopButton
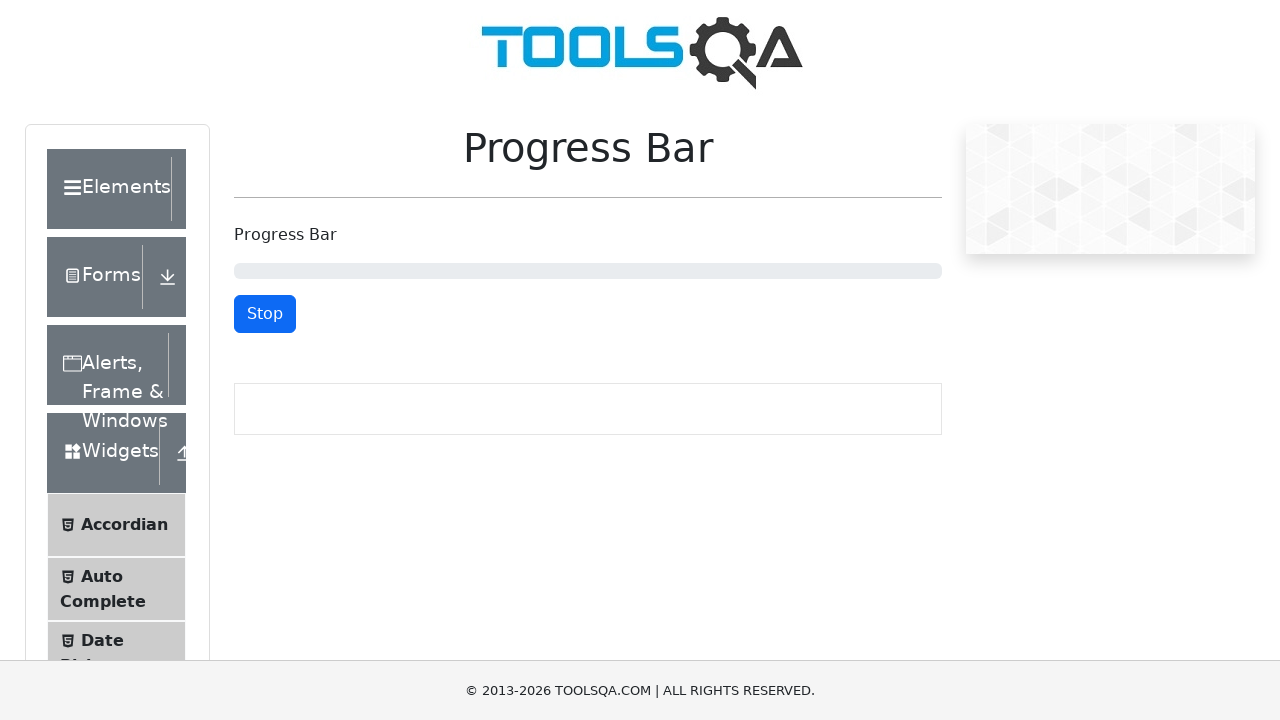

Progress bar reached 100% completion
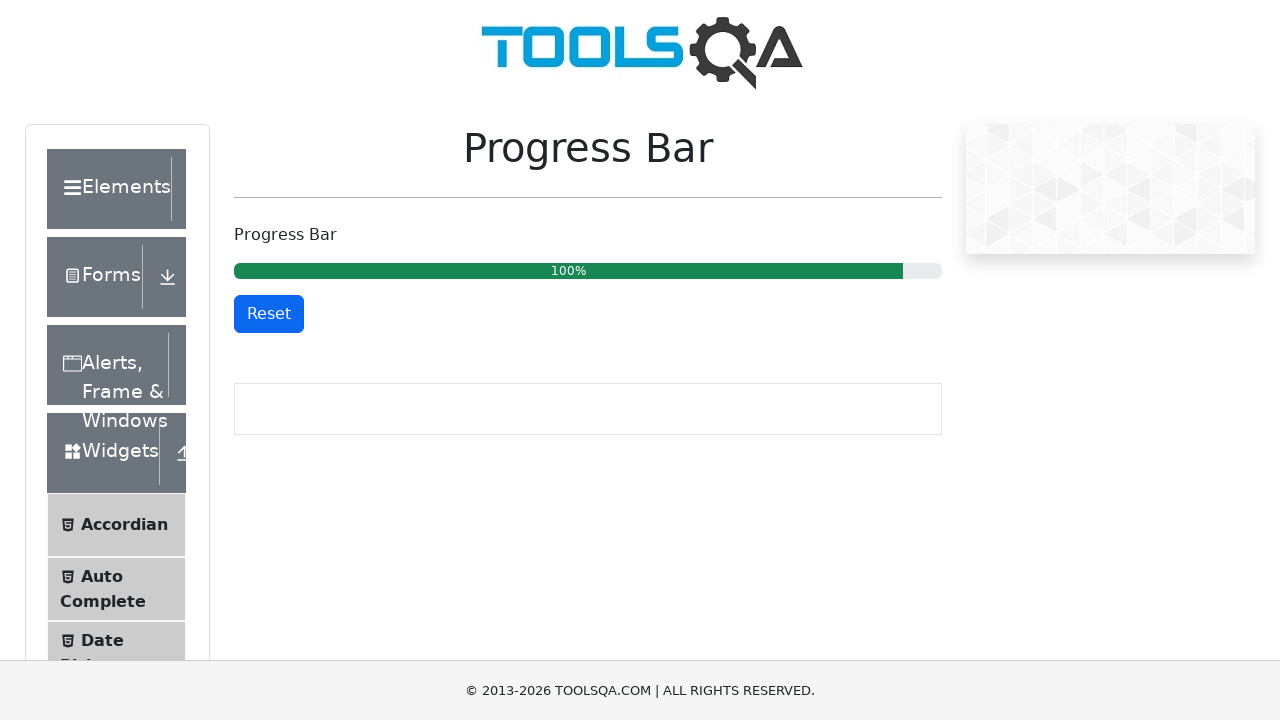

Clicked Reset button to reset progress bar at (269, 314) on #resetButton
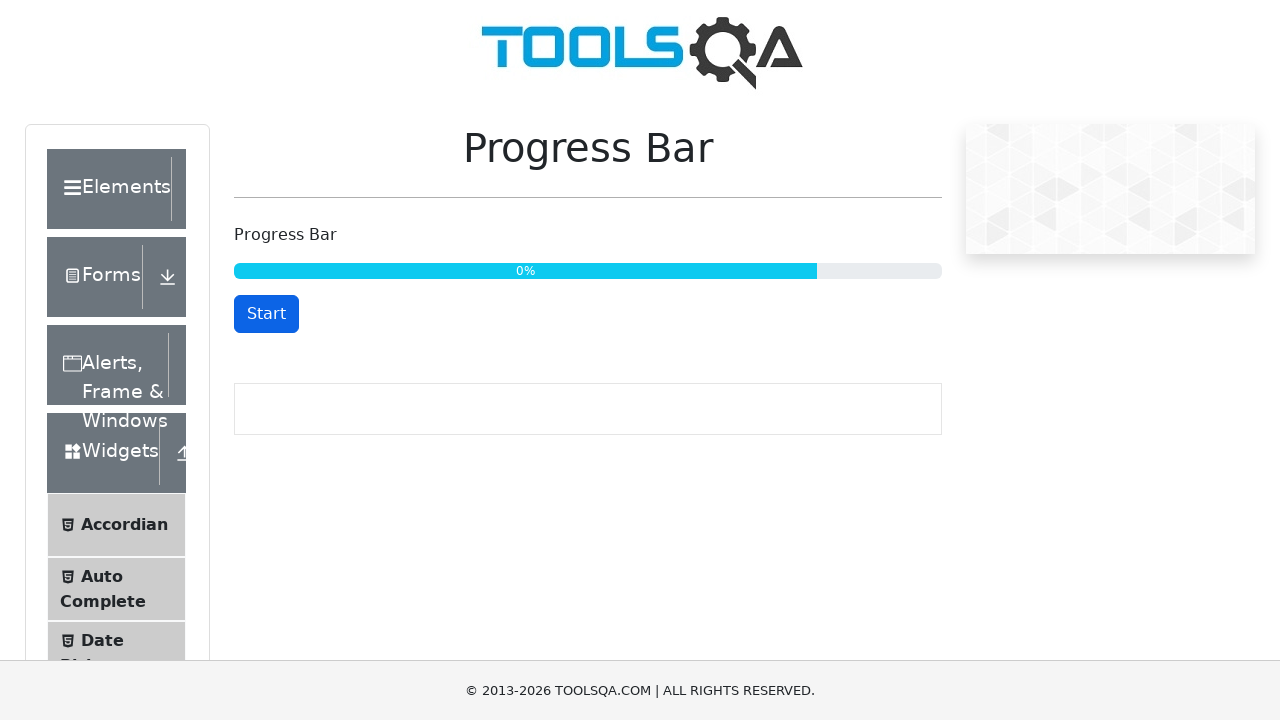

Progress bar successfully reset to 0%
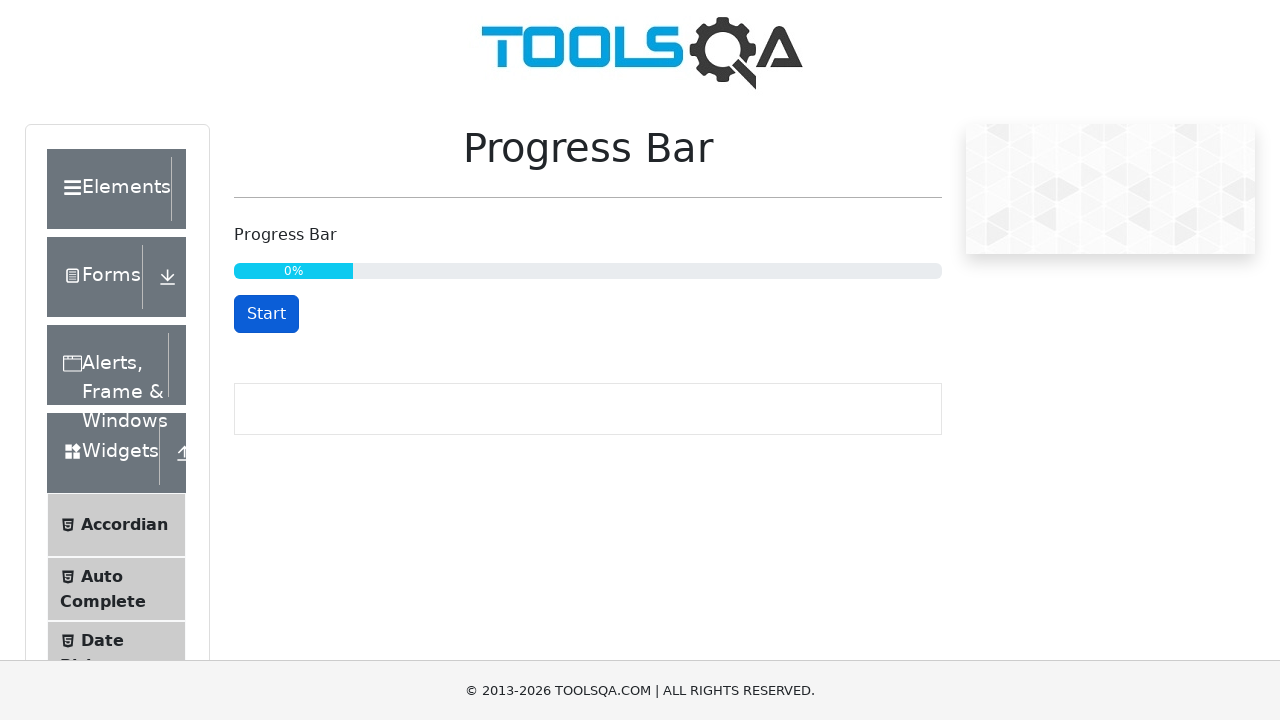

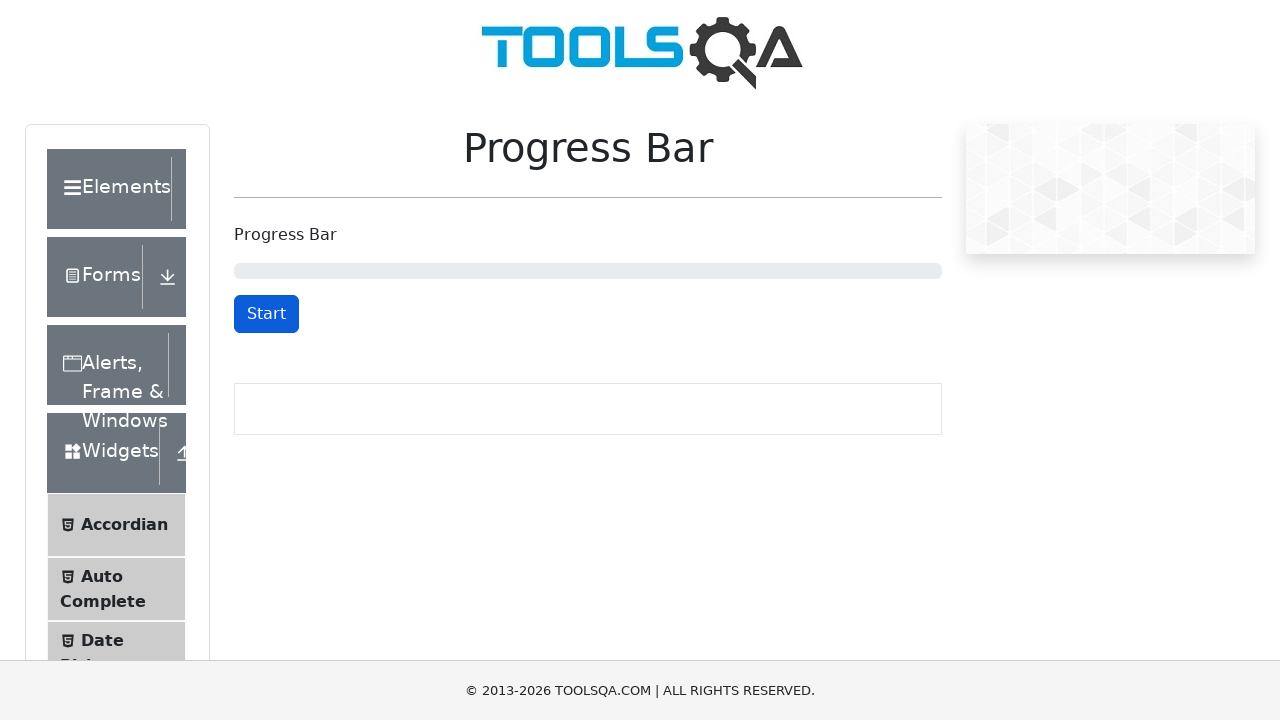